Navigates to a table demonstration page and interacts with table elements to verify their presence and structure

Starting URL: https://leafground.com/table.xhtml

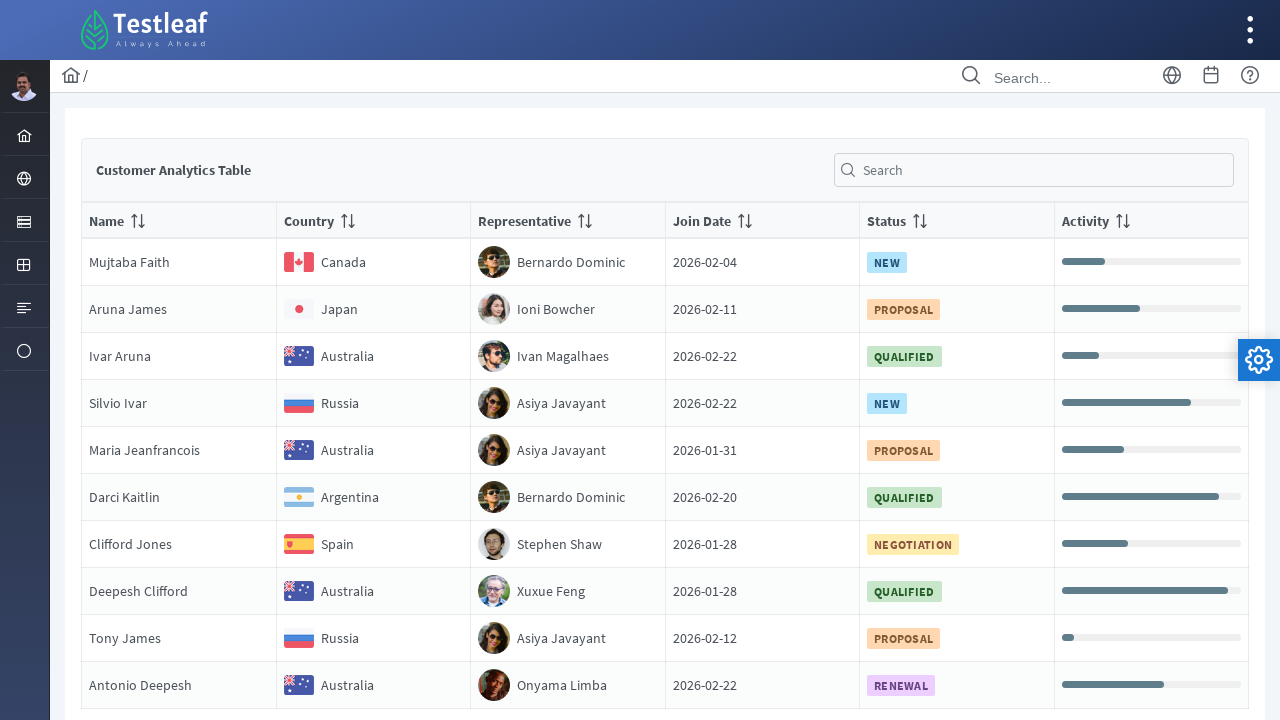

Navigated to table demonstration page
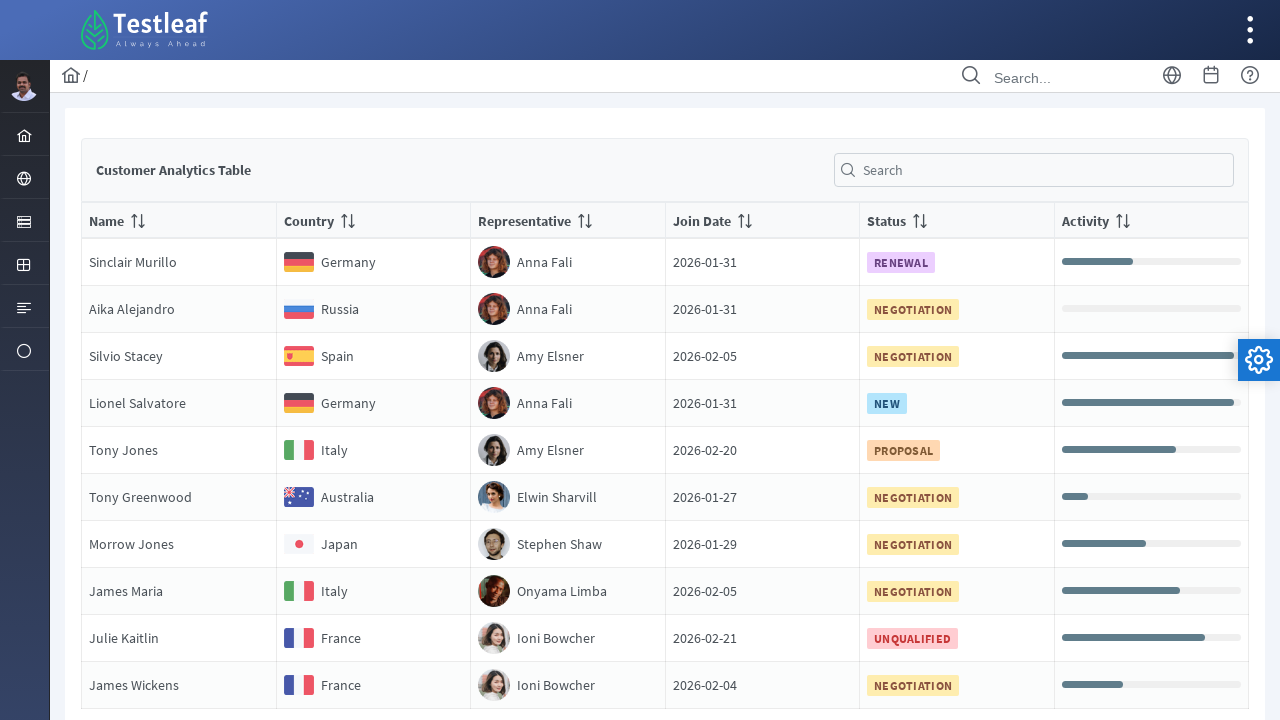

Table rows loaded and became visible
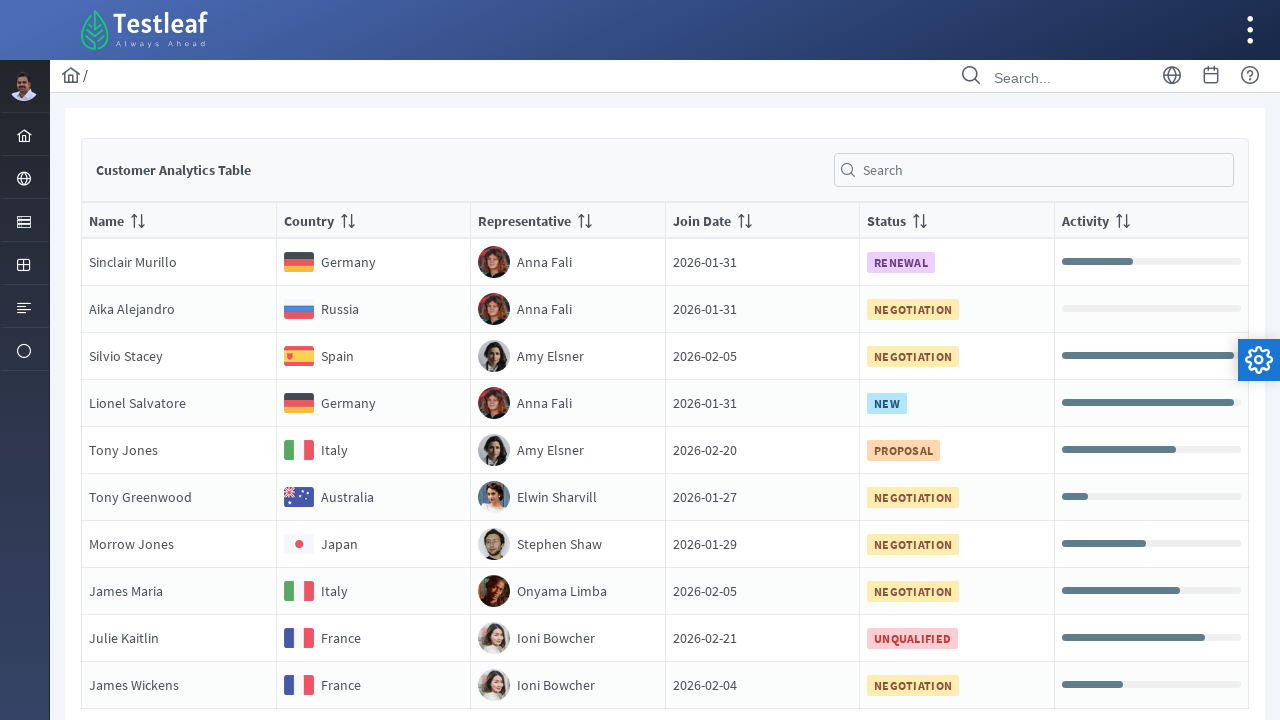

Retrieved all table rows - found 10 rows
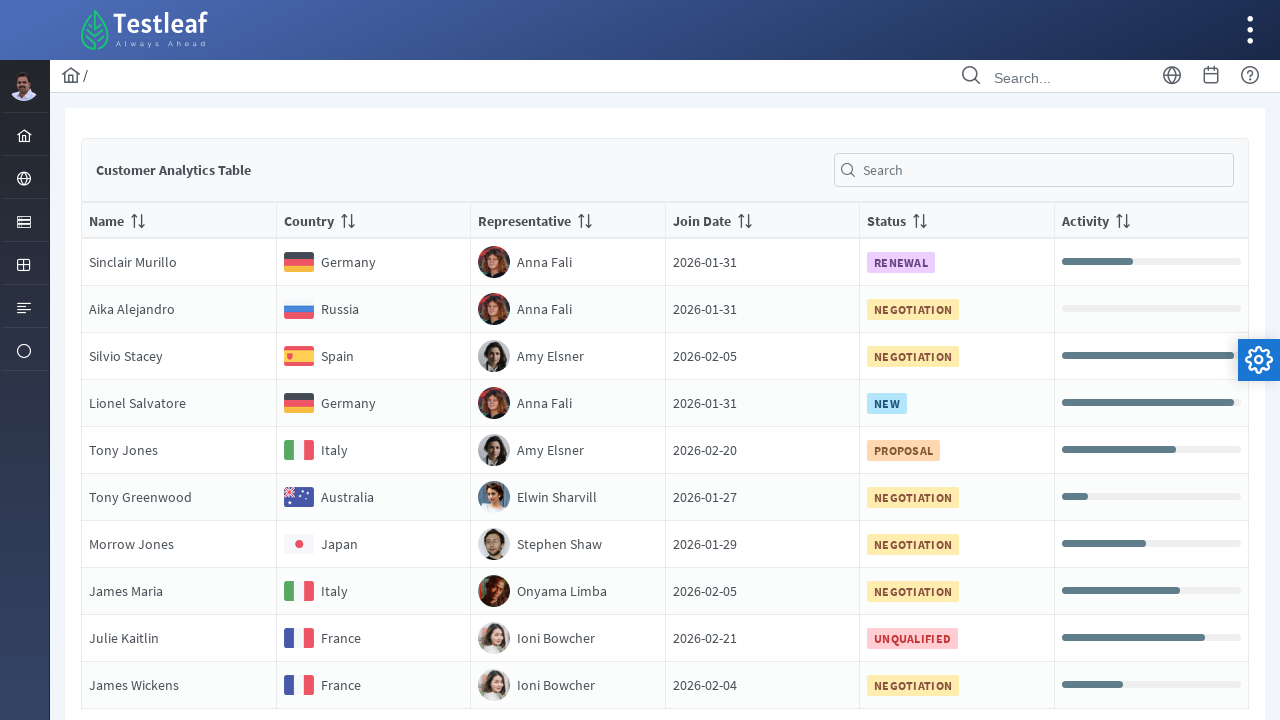

Retrieved all sortable column headers - found 6 columns
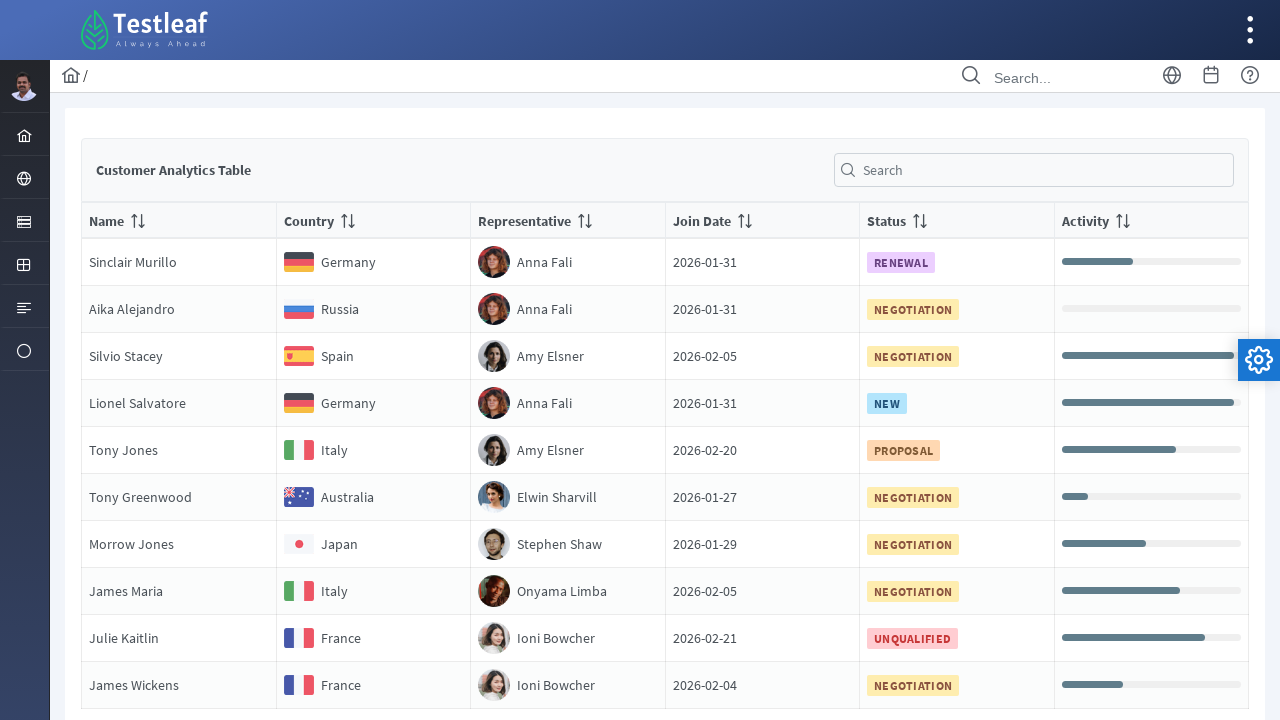

Retrieved specific header cells (1st and 4th columns) - found 2 cells
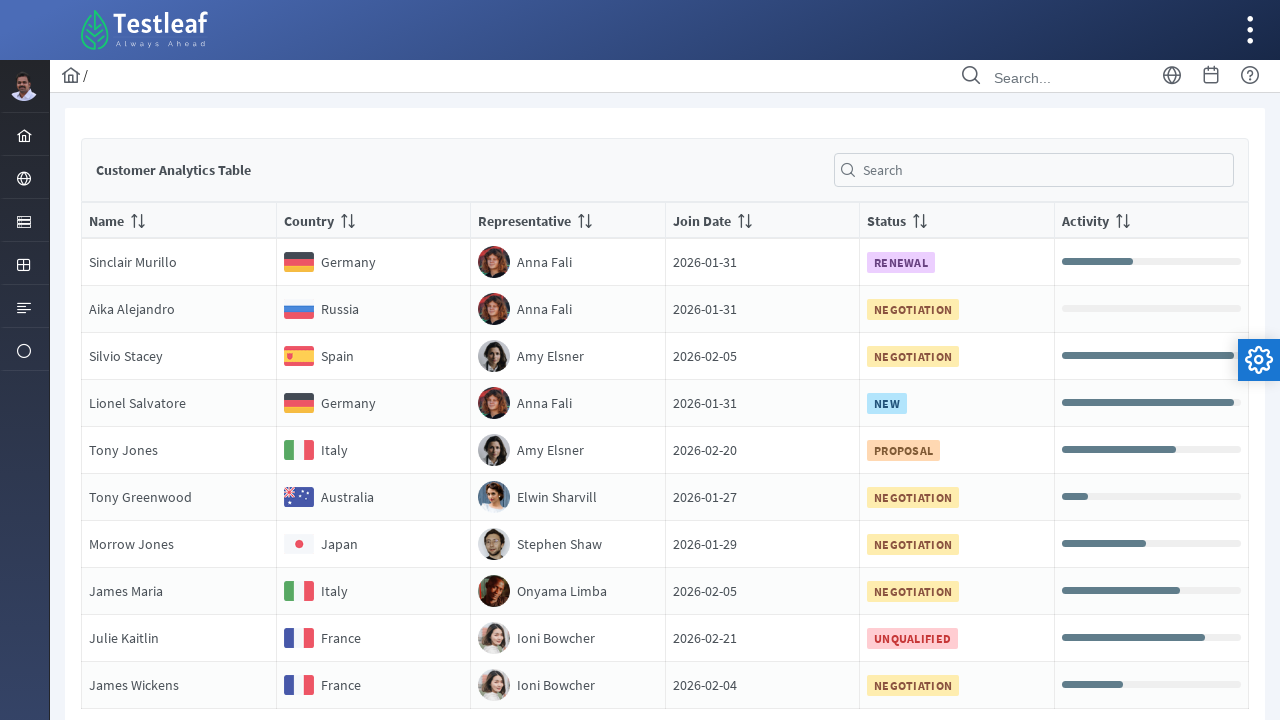

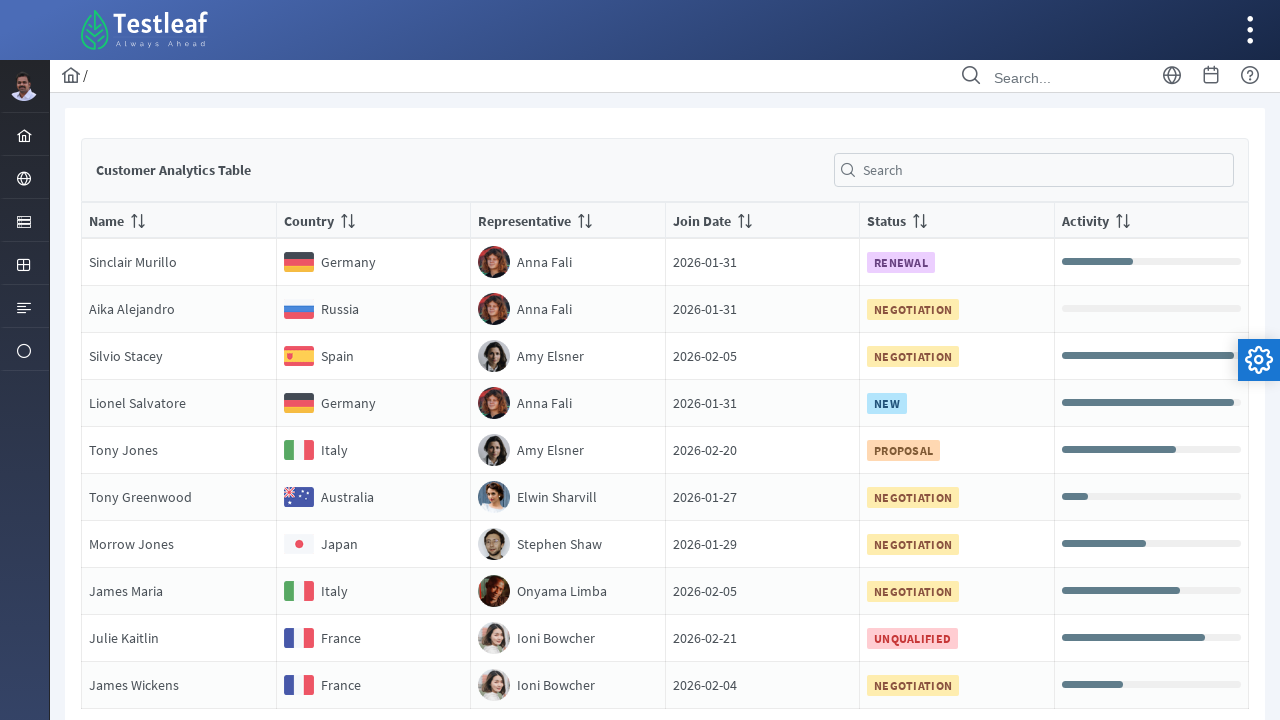